Tests dropdown selection functionality by selecting an option from a dropdown menu using visible text

Starting URL: https://the-internet.herokuapp.com/dropdown

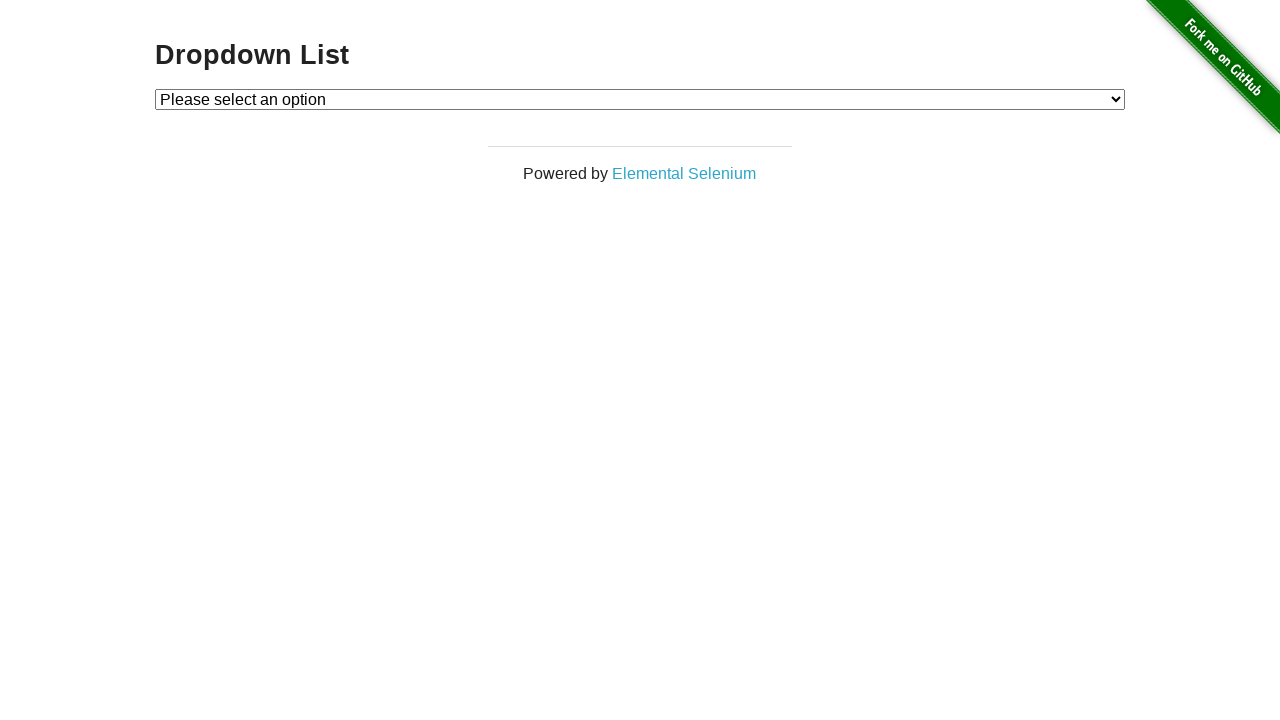

Navigated to dropdown example page
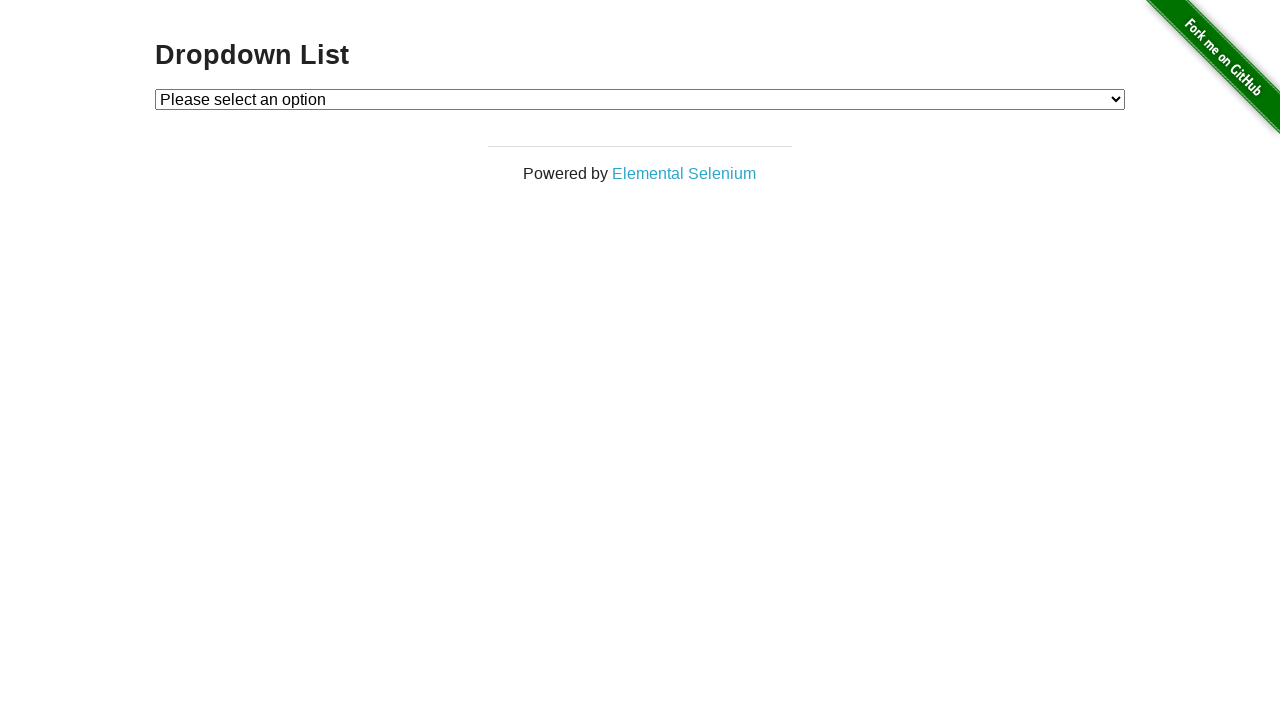

Selected 'Option 2' from dropdown menu on #dropdown
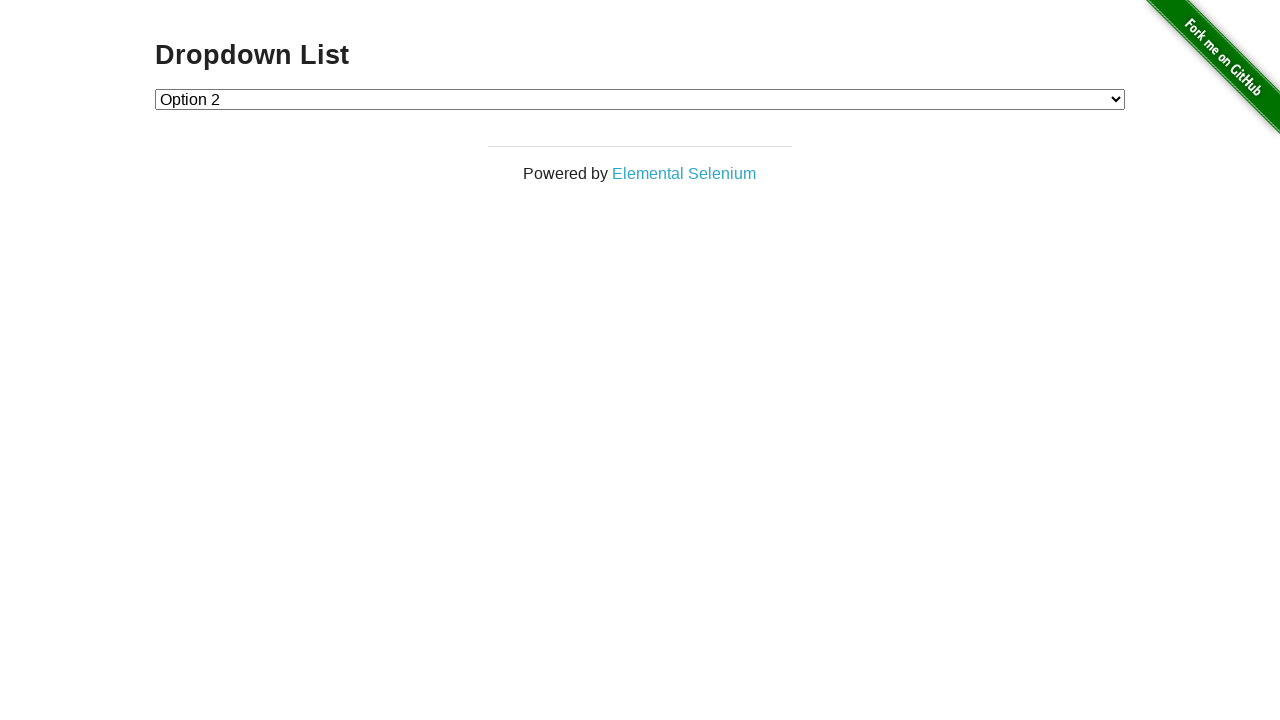

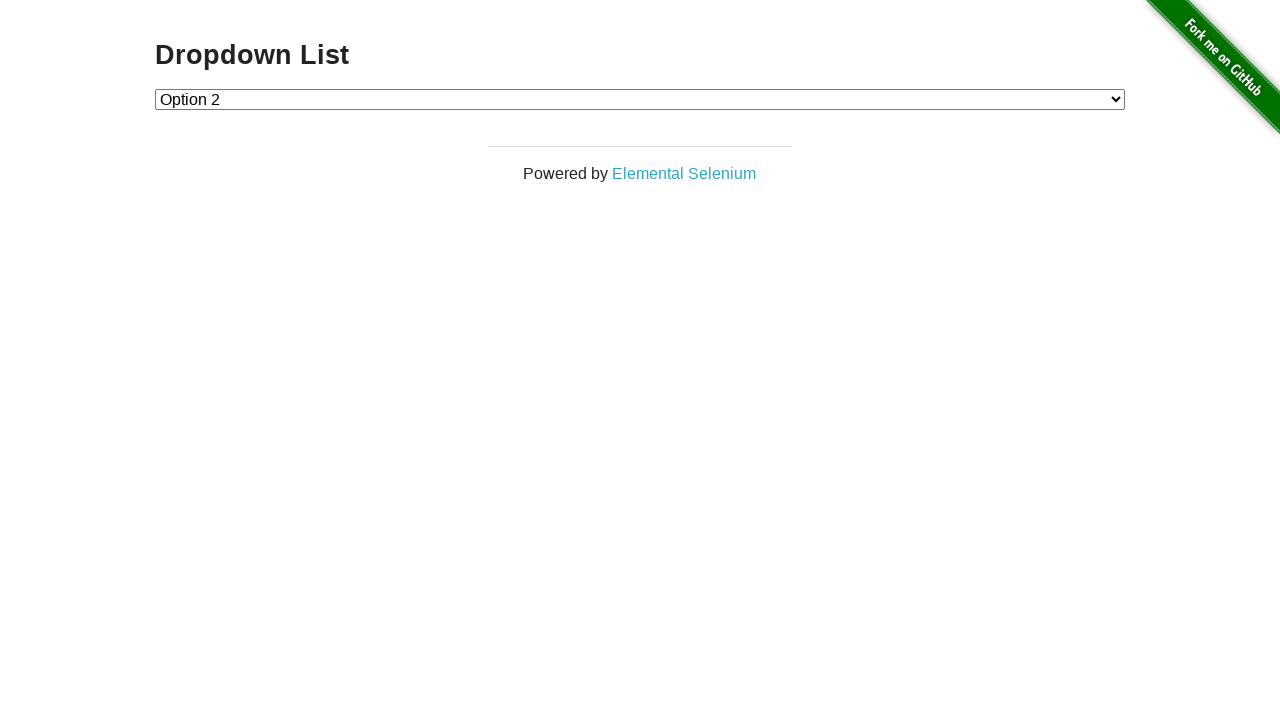